Tests table sorting functionality by verifying that clicking the sort button properly sorts vegetable/fruit names alphabetically

Starting URL: https://rahulshettyacademy.com/seleniumPractise/#/offers

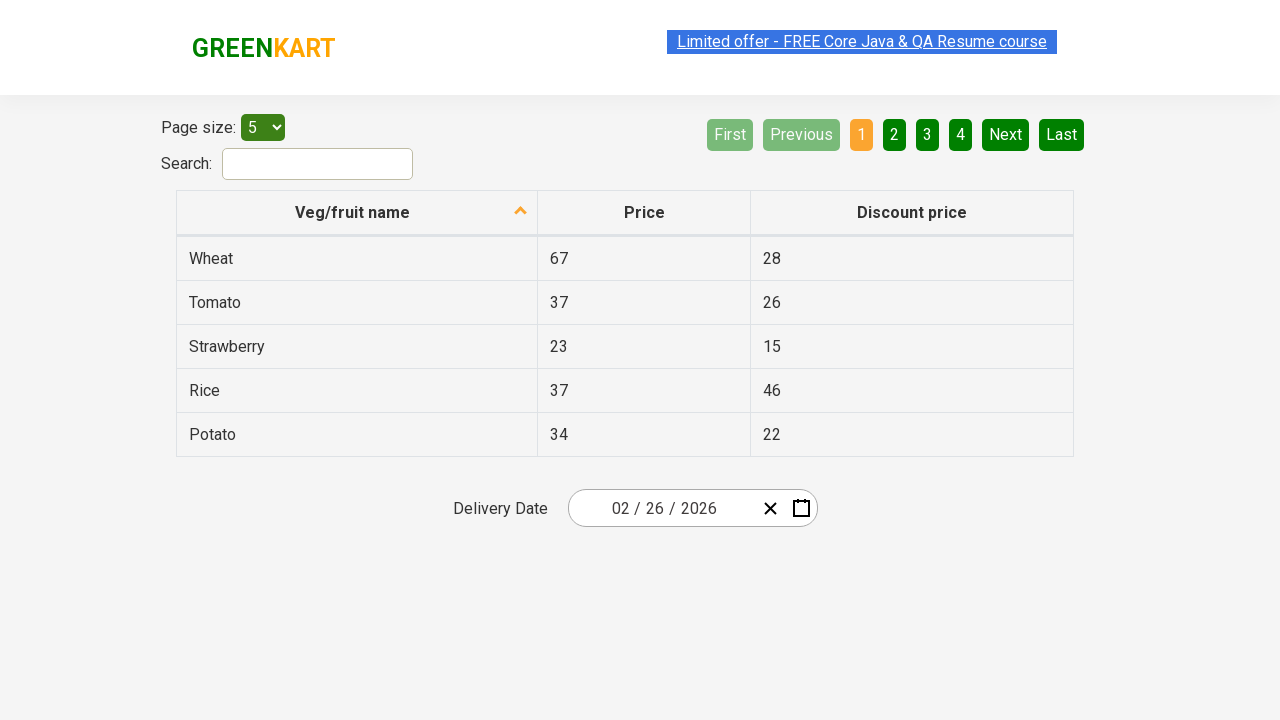

Selected 20 items per page from dropdown on #page-menu
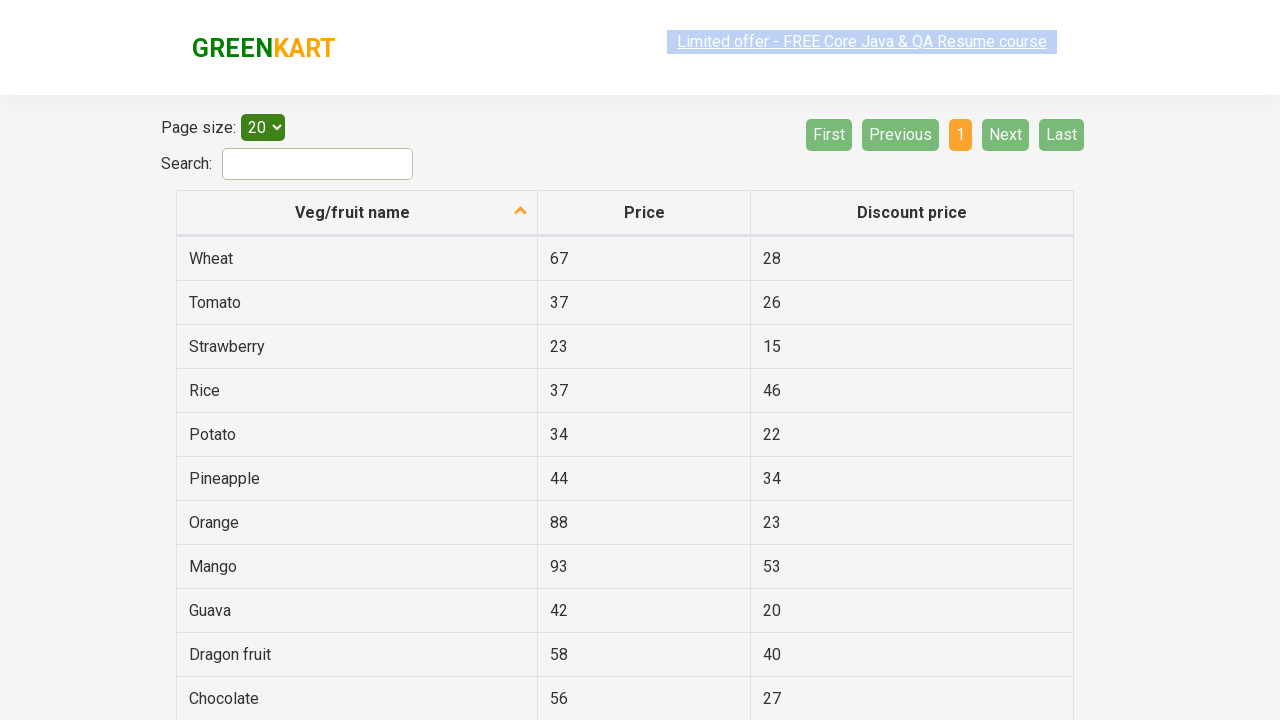

Table loaded with items
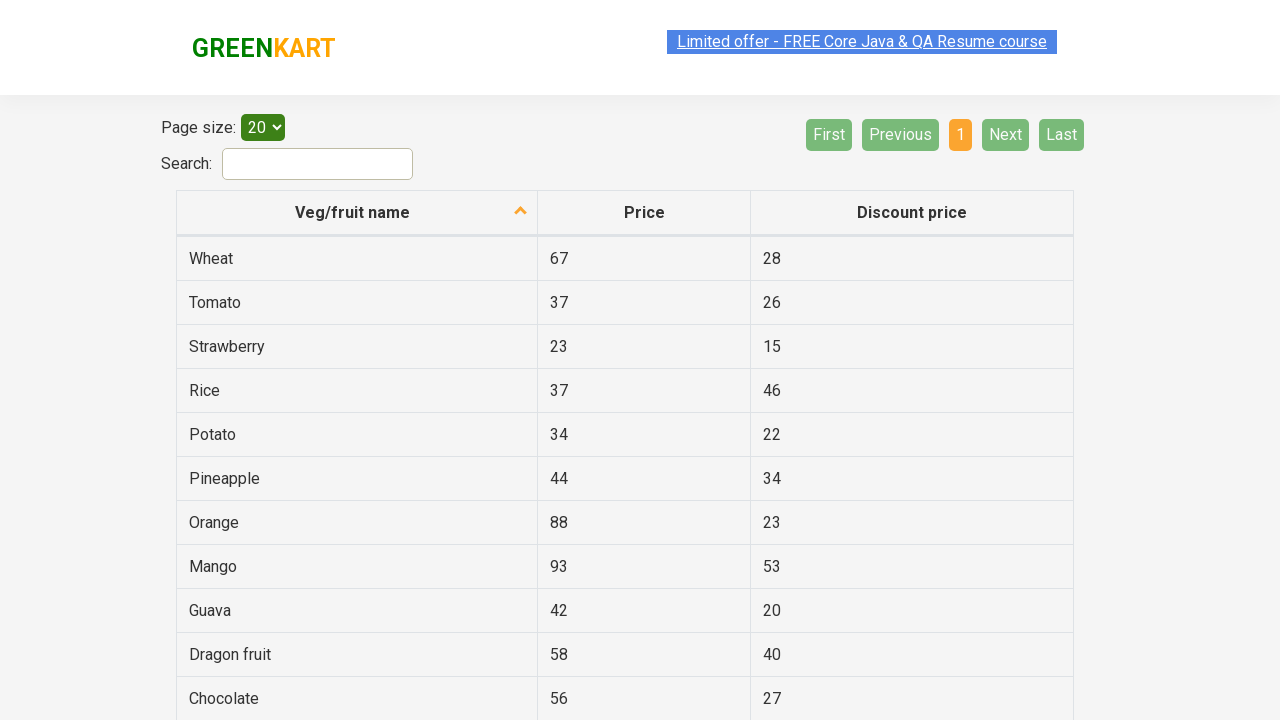

Retrieved all vegetable names before sorting
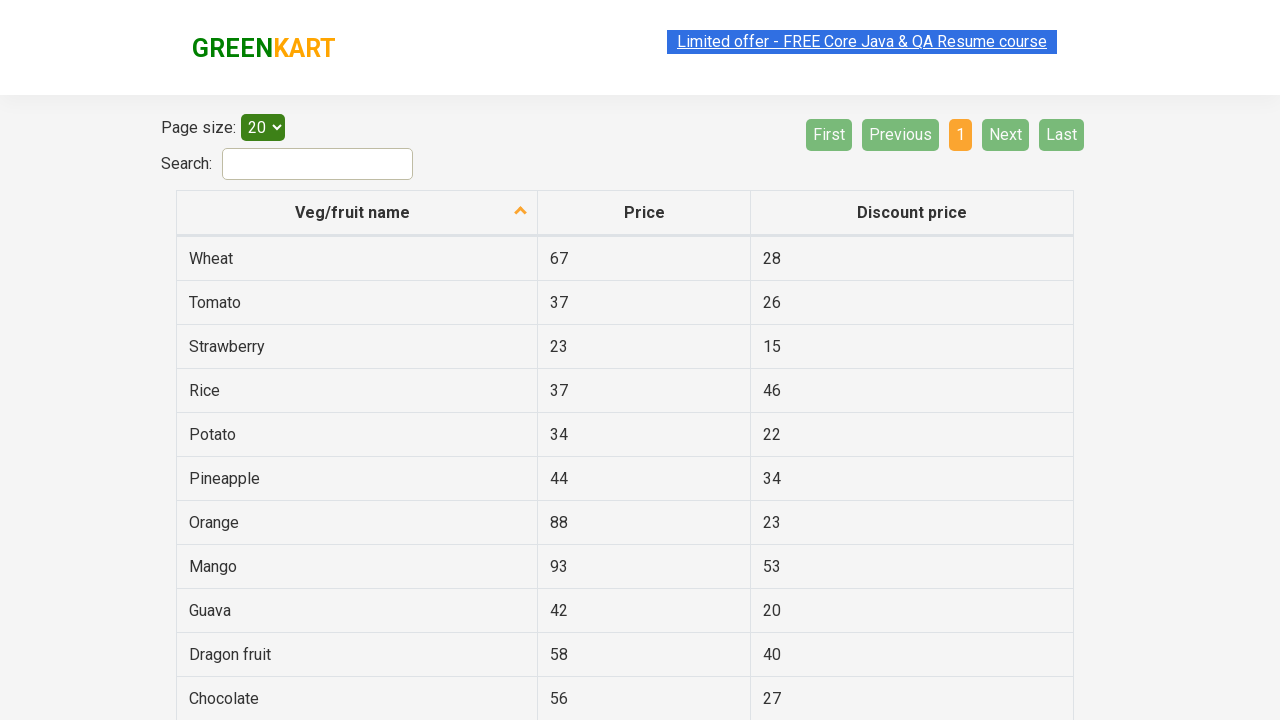

Created sorted version of vegetable names for comparison
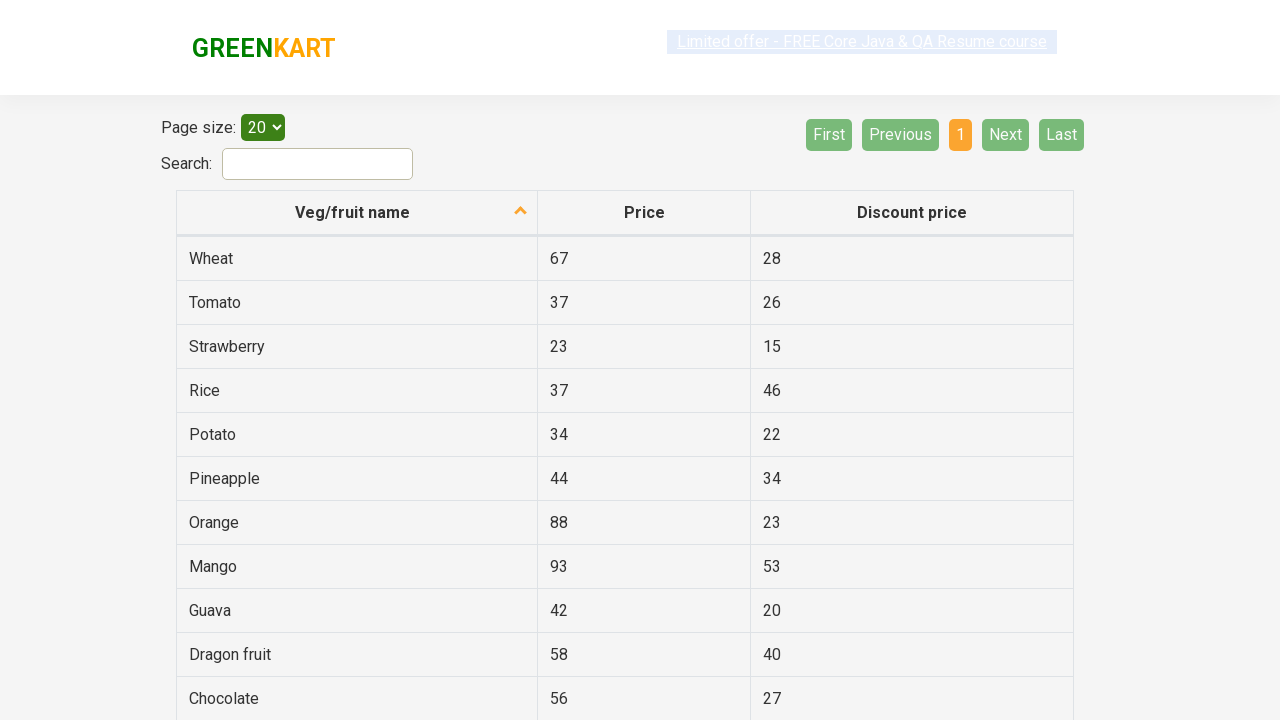

Clicked sort button for Veg/fruit column at (357, 213) on xpath=//th[starts-with(@aria-label,'Veg/fruit')]
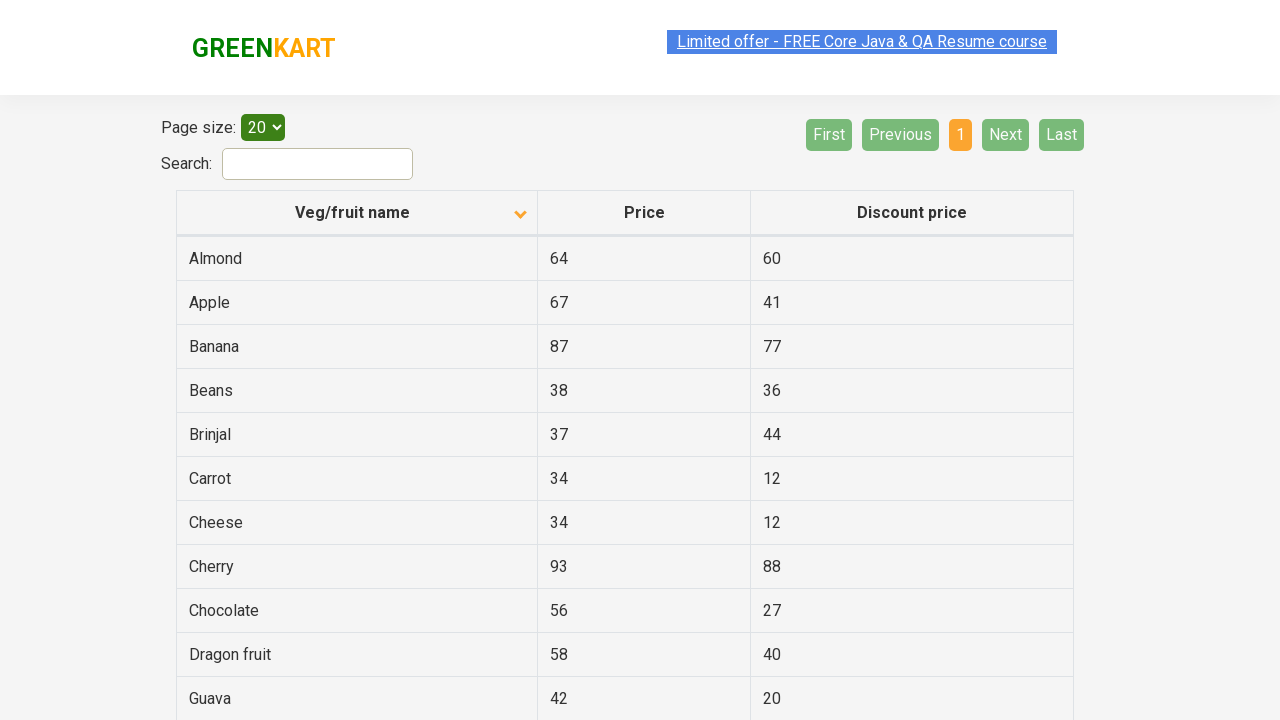

Waited for sorting to complete
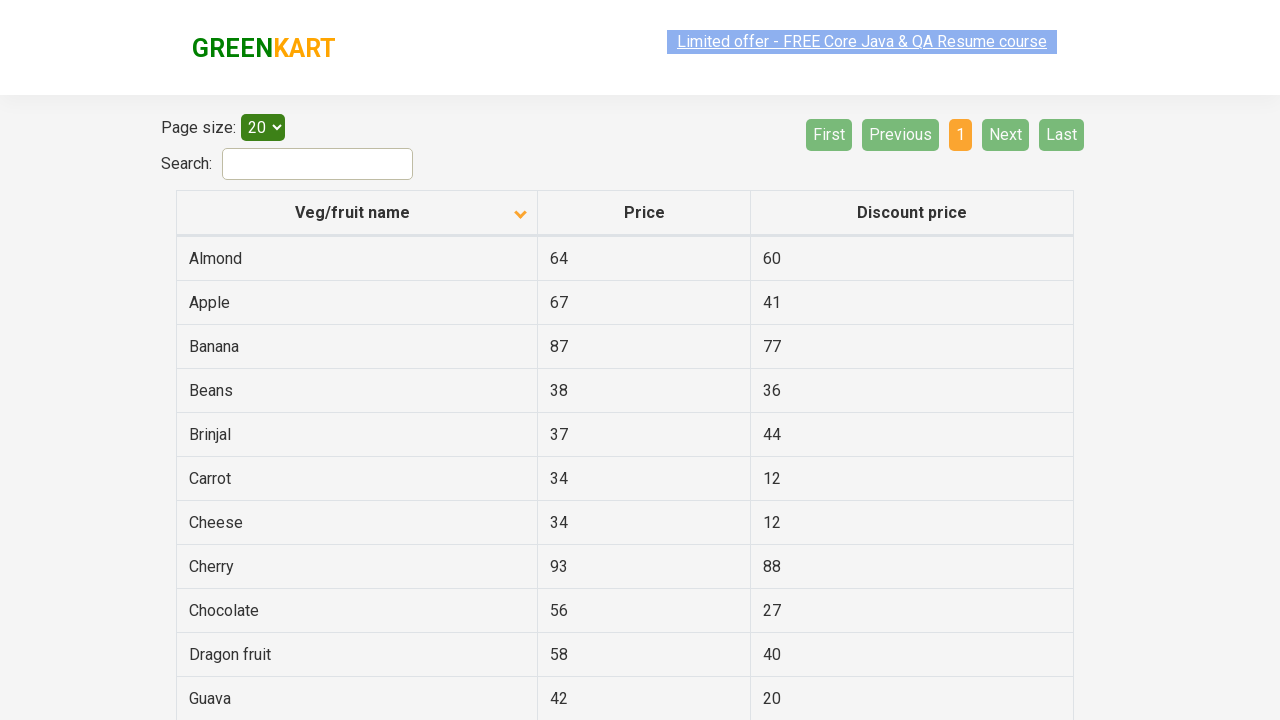

Retrieved all vegetable names after sorting
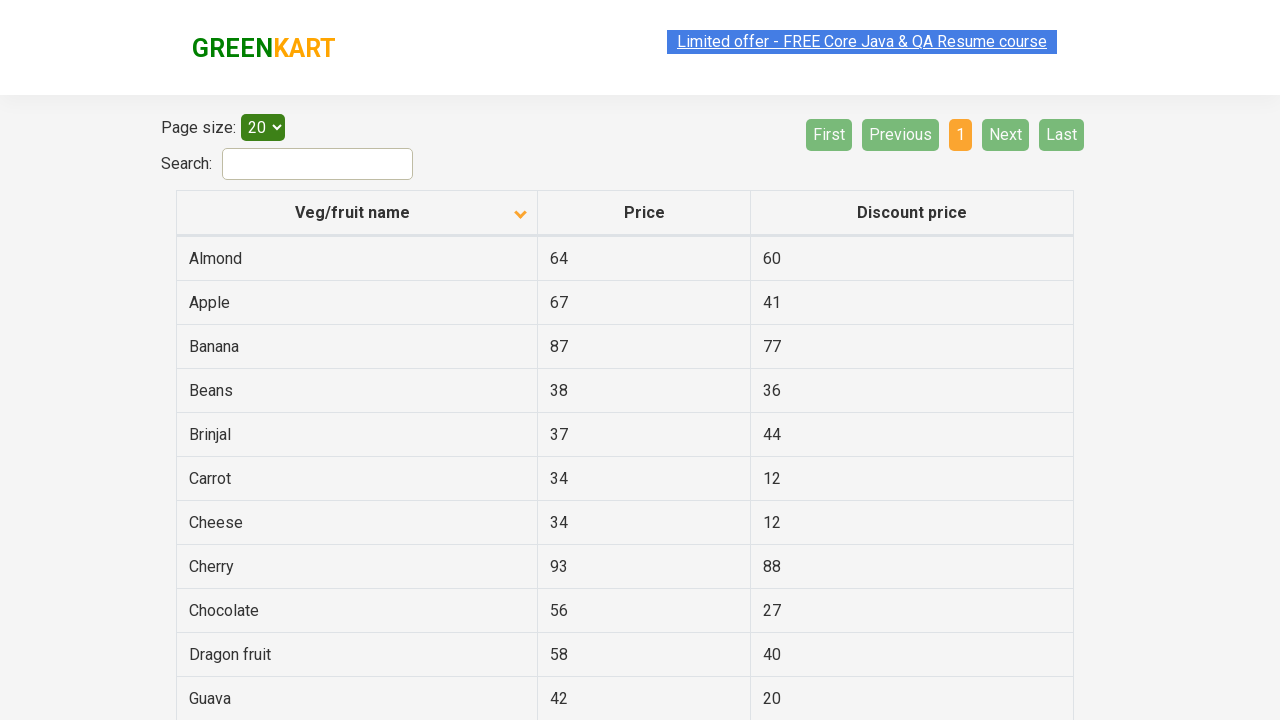

Verified that table is sorted alphabetically by vegetable/fruit name
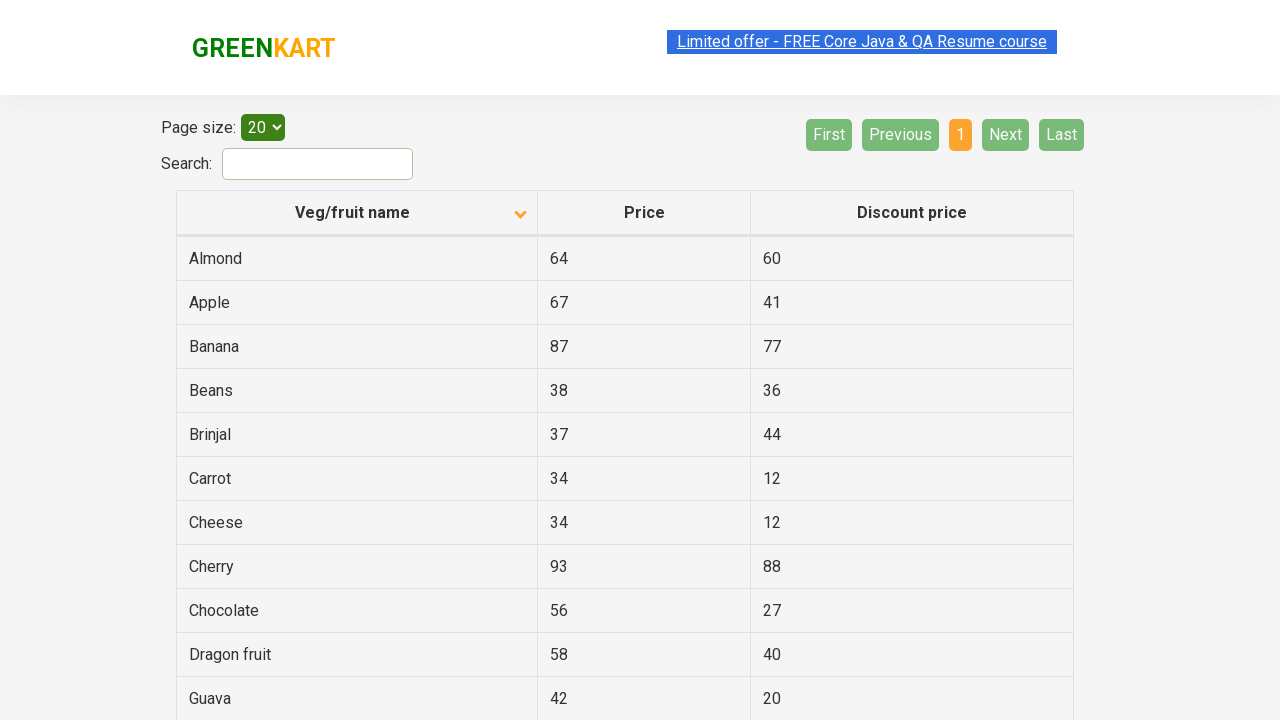

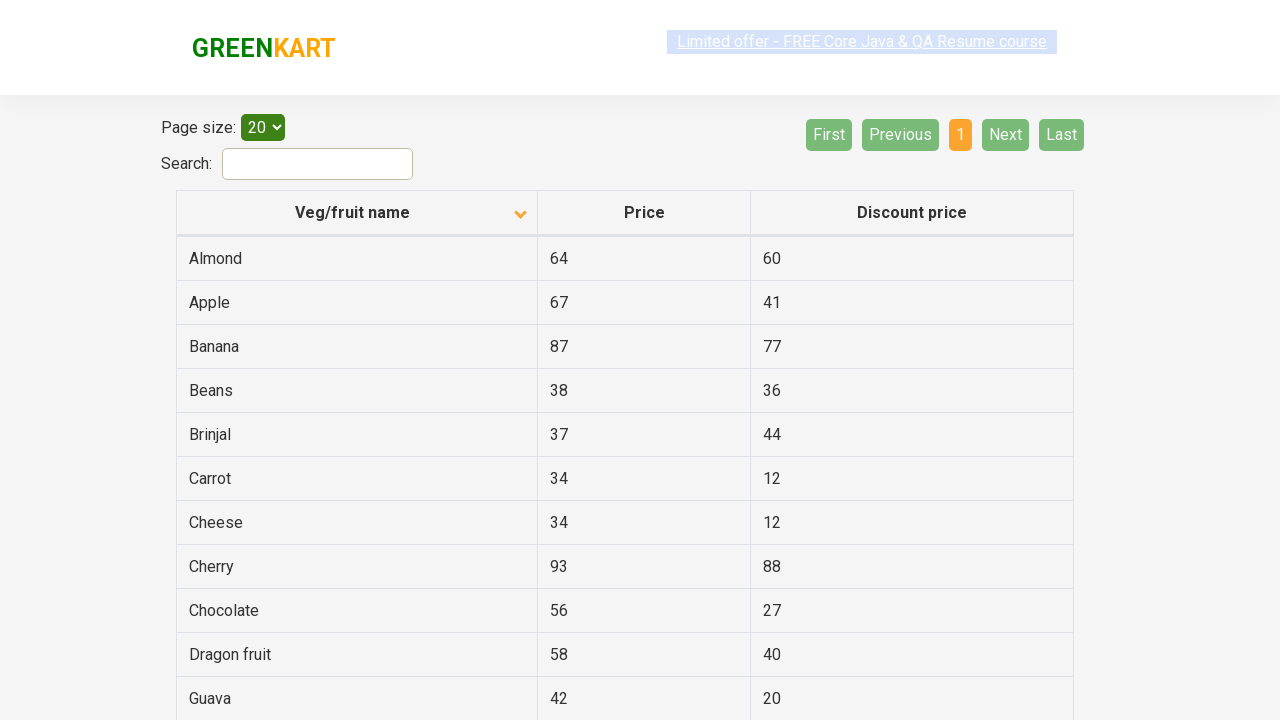